Tests a text box form on DemoQA by filling in the full name and email fields

Starting URL: https://demoqa.com/text-box

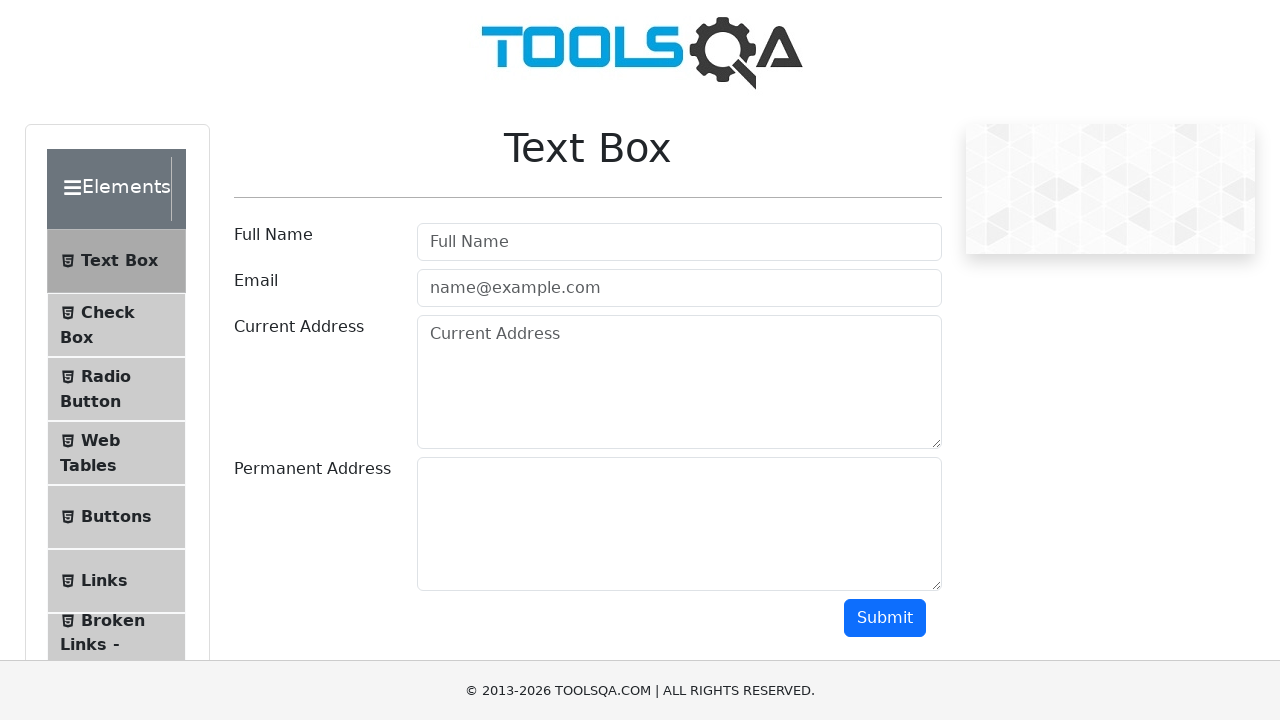

Full name input field became visible
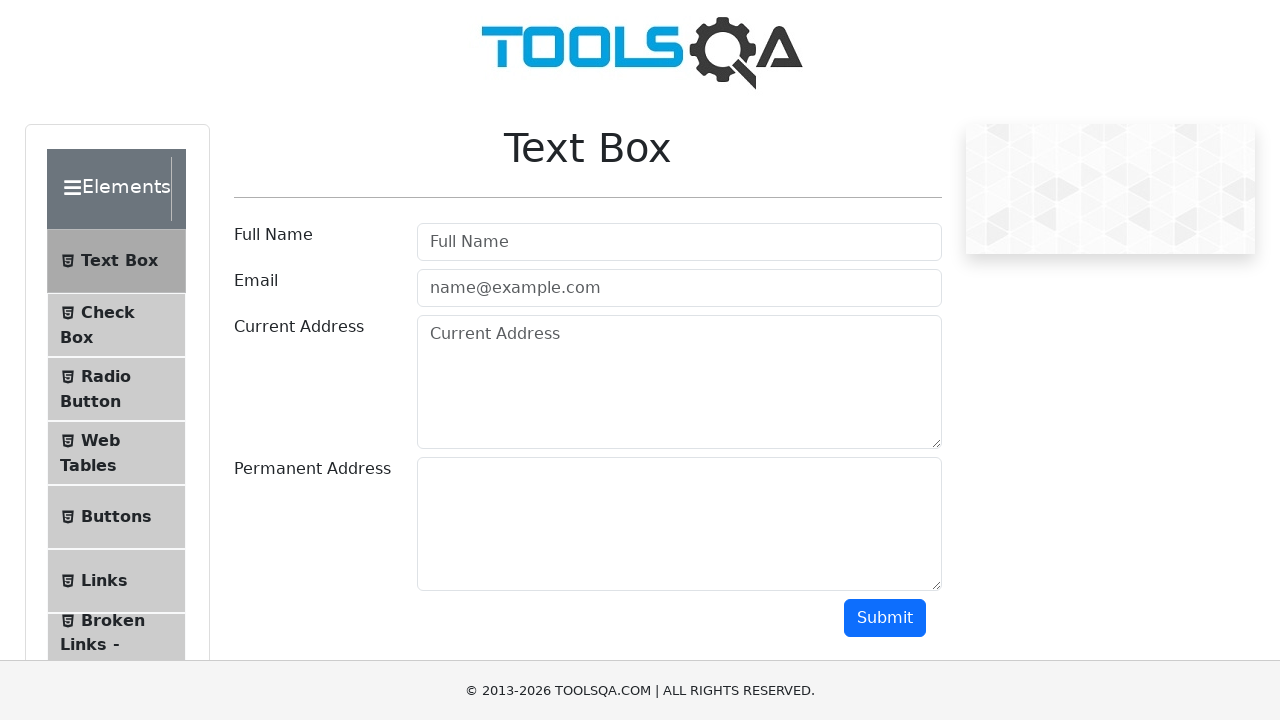

Filled full name field with 'John Smith' on //input[@id="userName"]
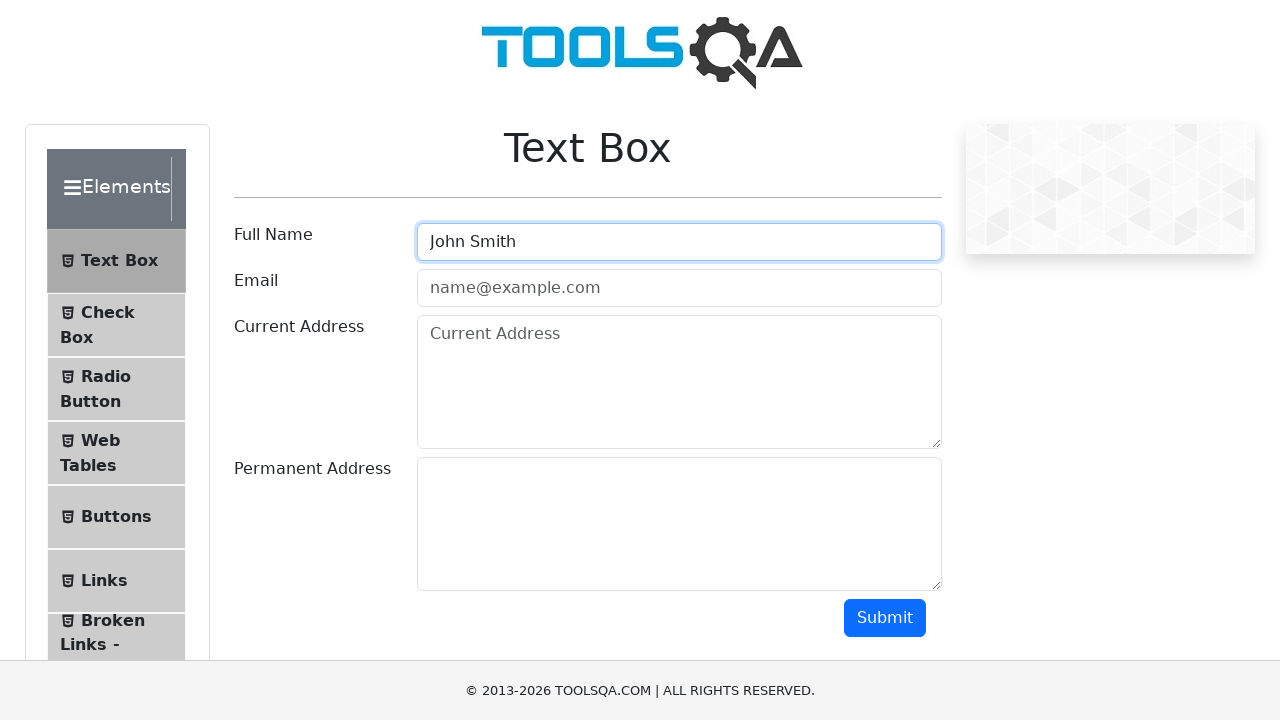

Filled email field with 'john.smith@example.com' on //input[@id="userEmail"]
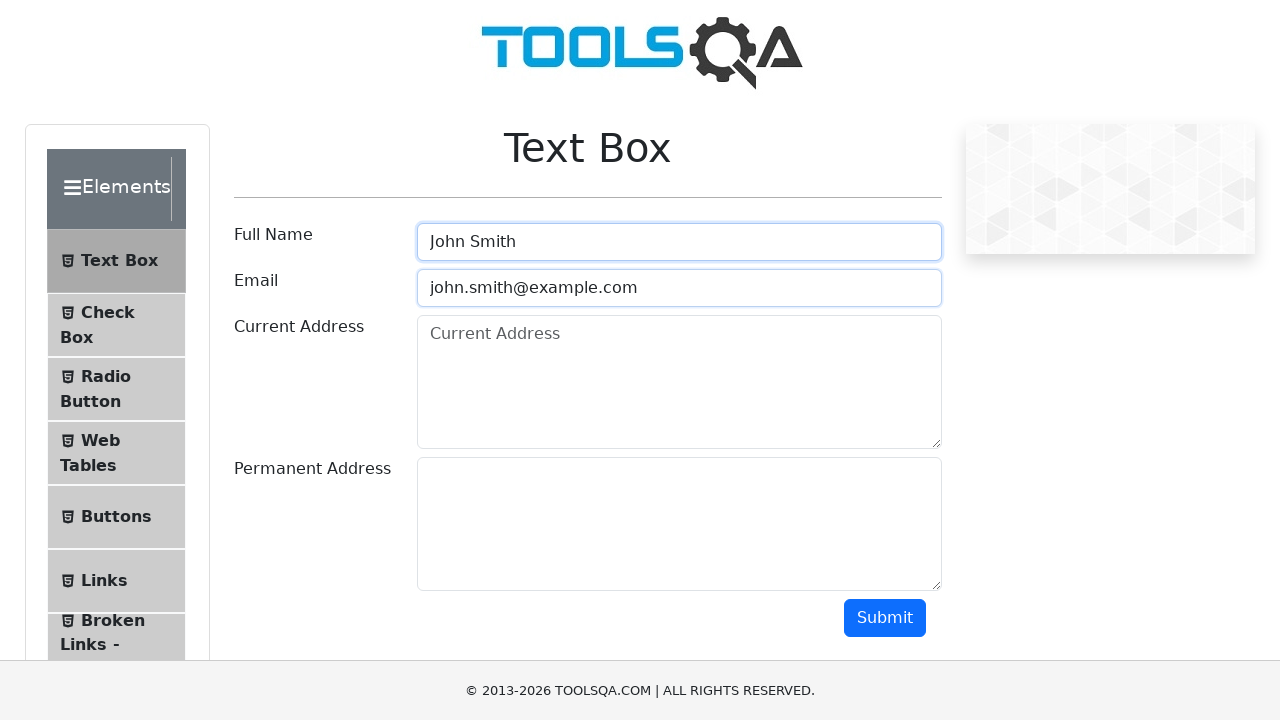

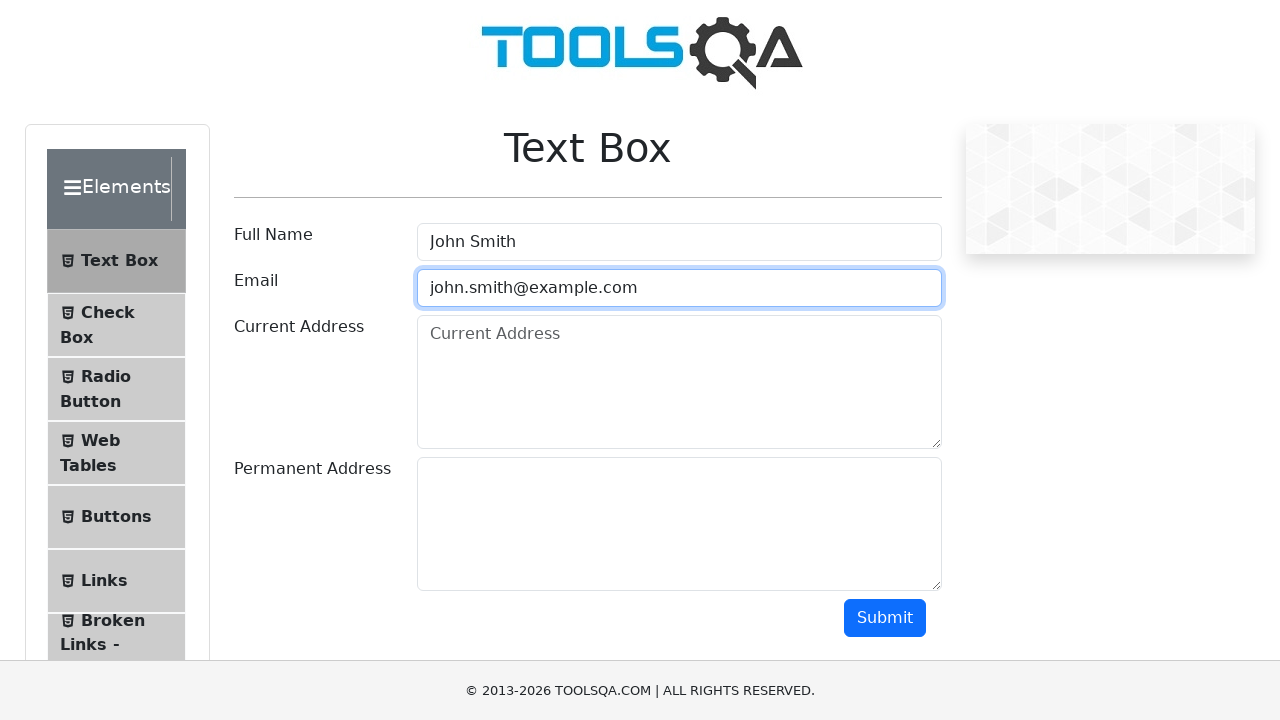